Tests simple JavaScript alert by clicking the Simple Alert button, switching to the alert, reading its text, and accepting it

Starting URL: https://training-support.net/webelements/alerts

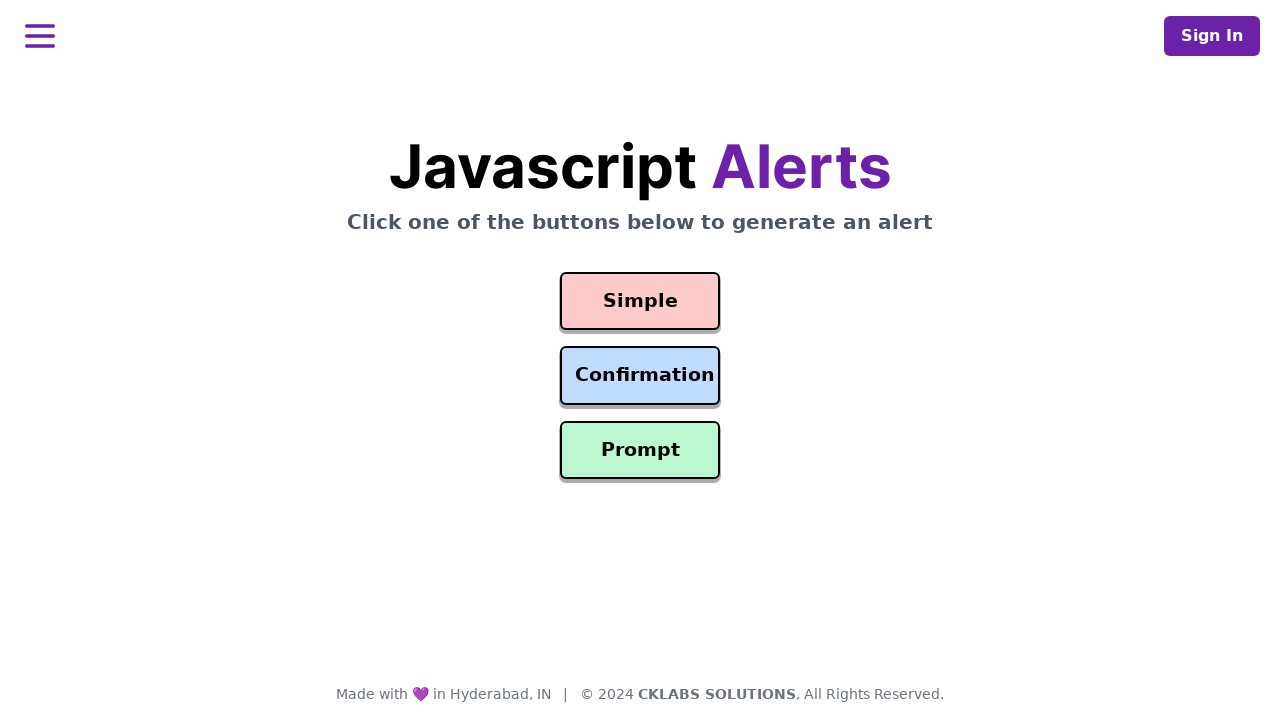

Clicked the Simple Alert button at (640, 301) on #simple
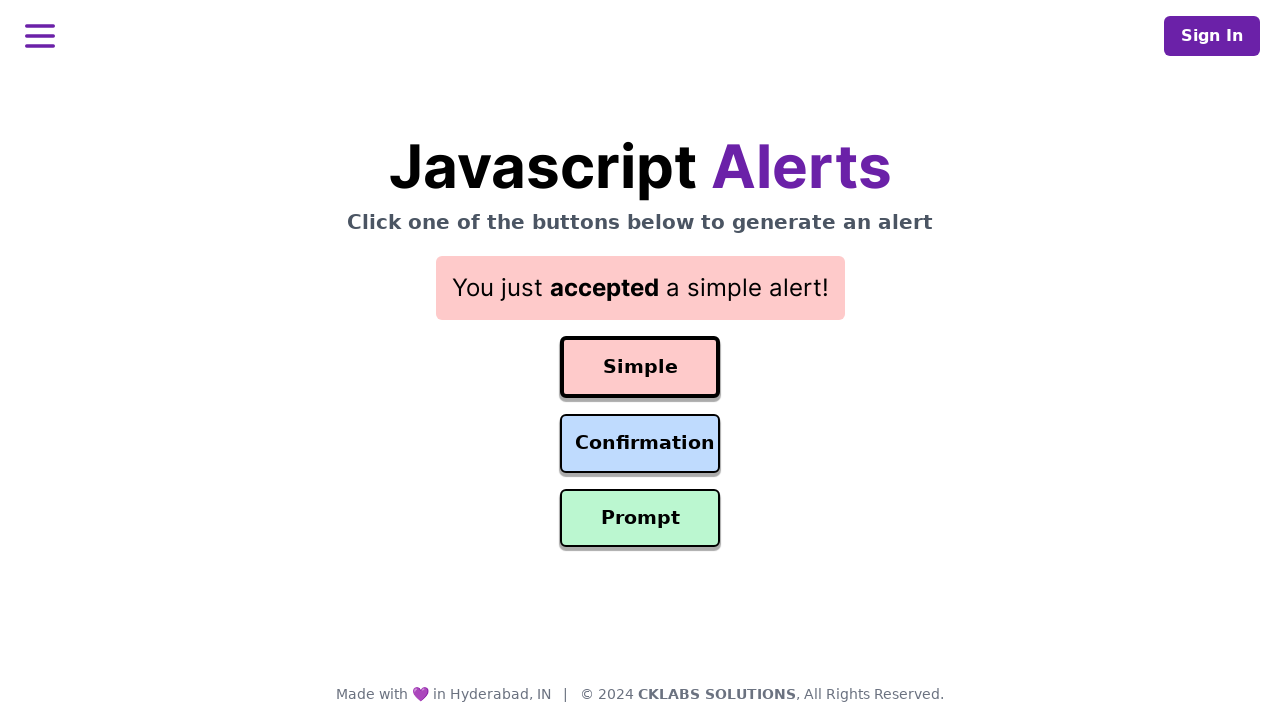

Set up dialog handler to accept alert
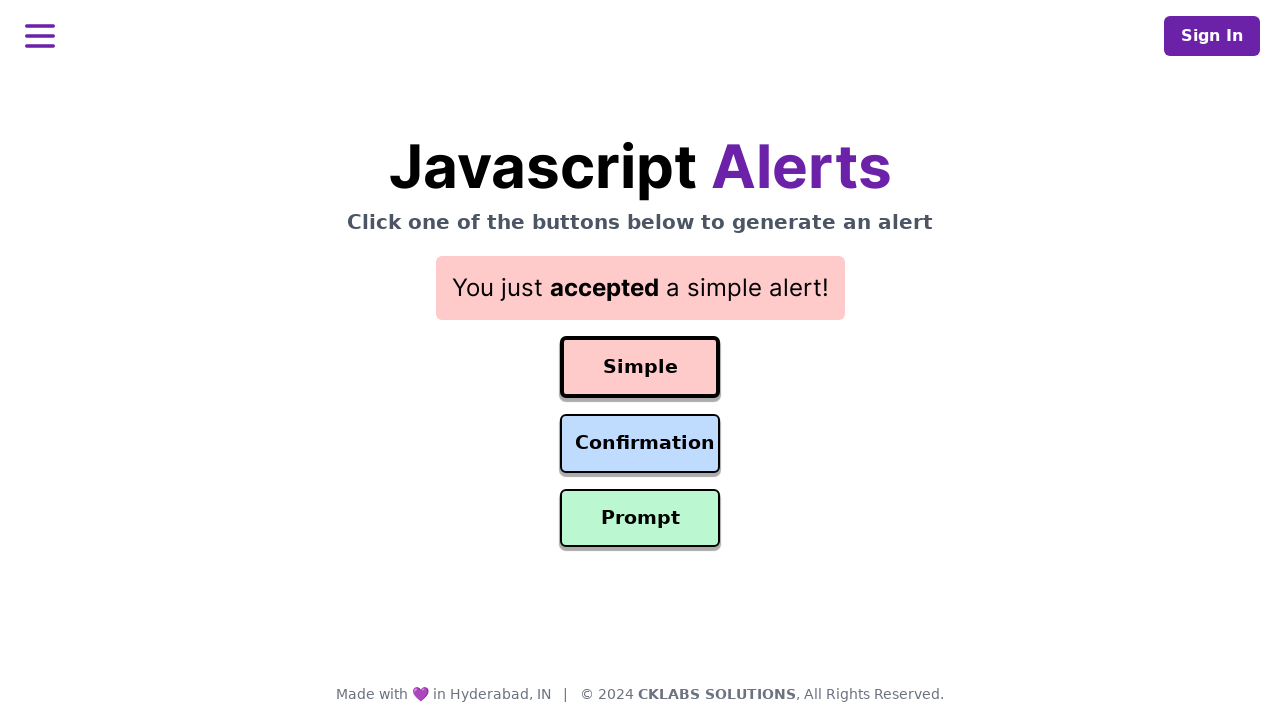

Waited for alert to be handled
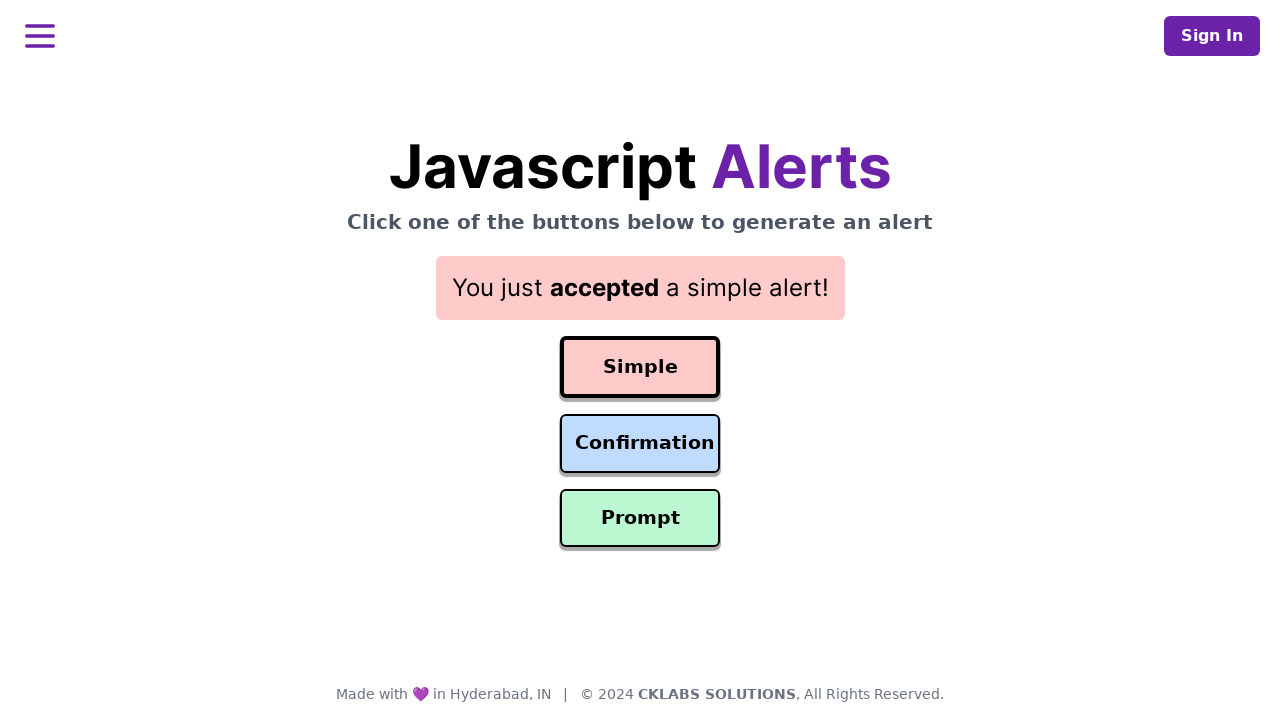

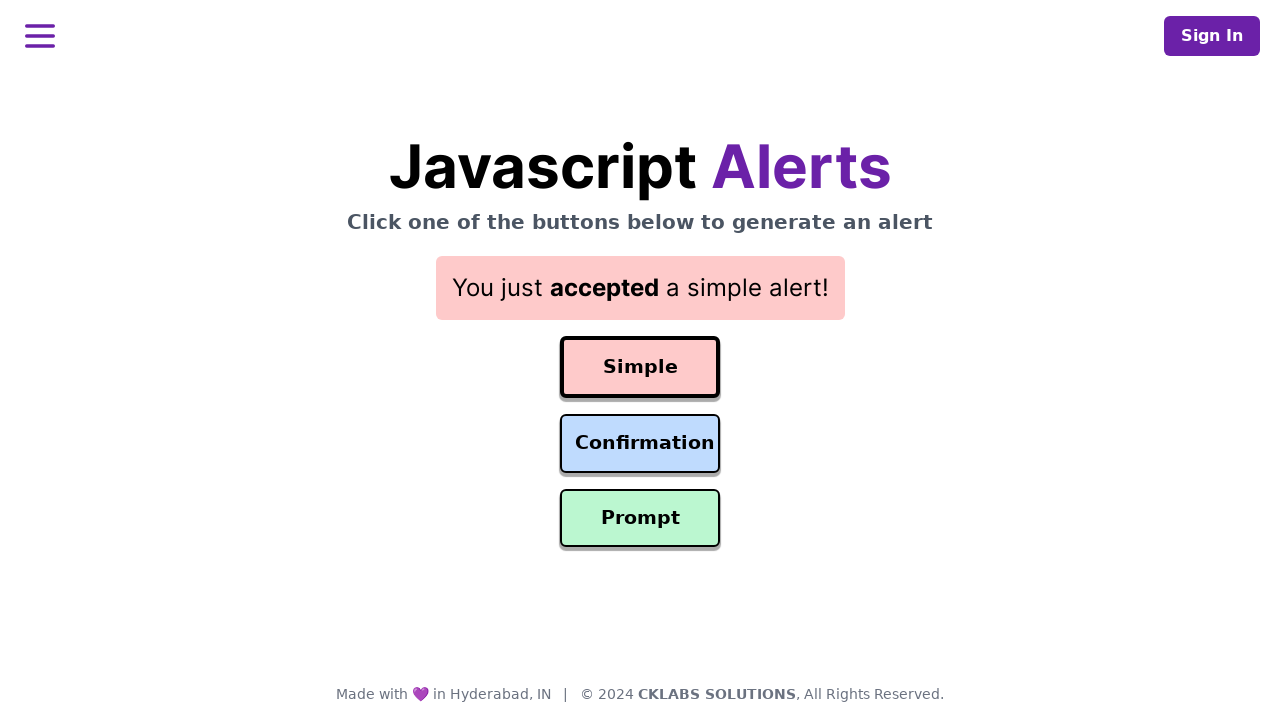